Navigates to a demo site for frames and windows, clicks on the iFrame tab to switch to iframe section

Starting URL: https://www.globalsqa.com/demo-site/frames-and-windows/

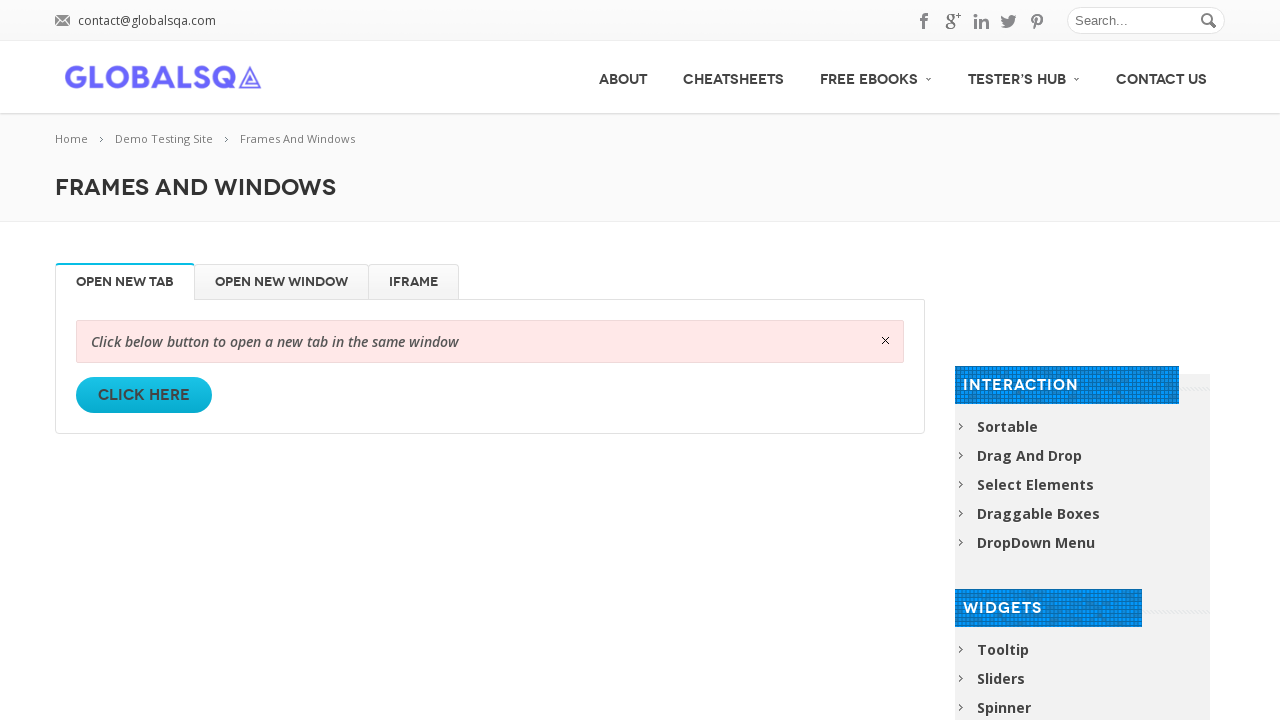

Navigated to frames and windows demo site
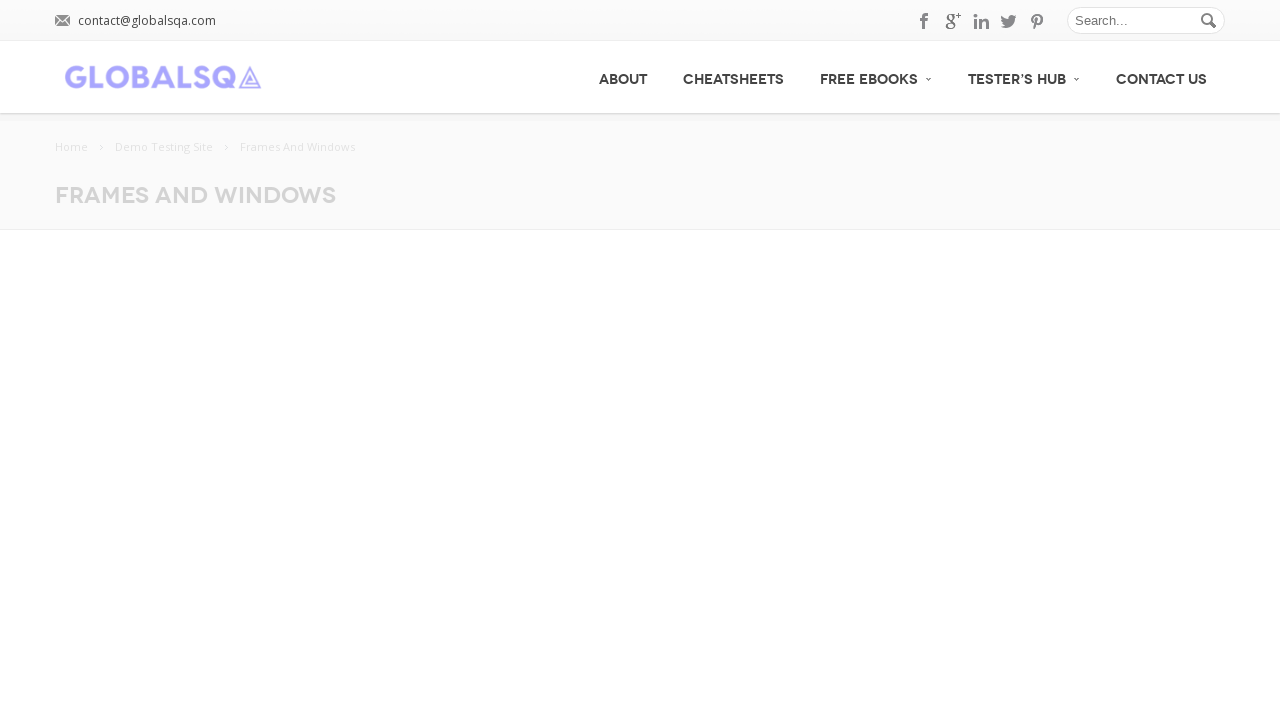

Clicked on the iFrame tab at (414, 290) on #iFrame
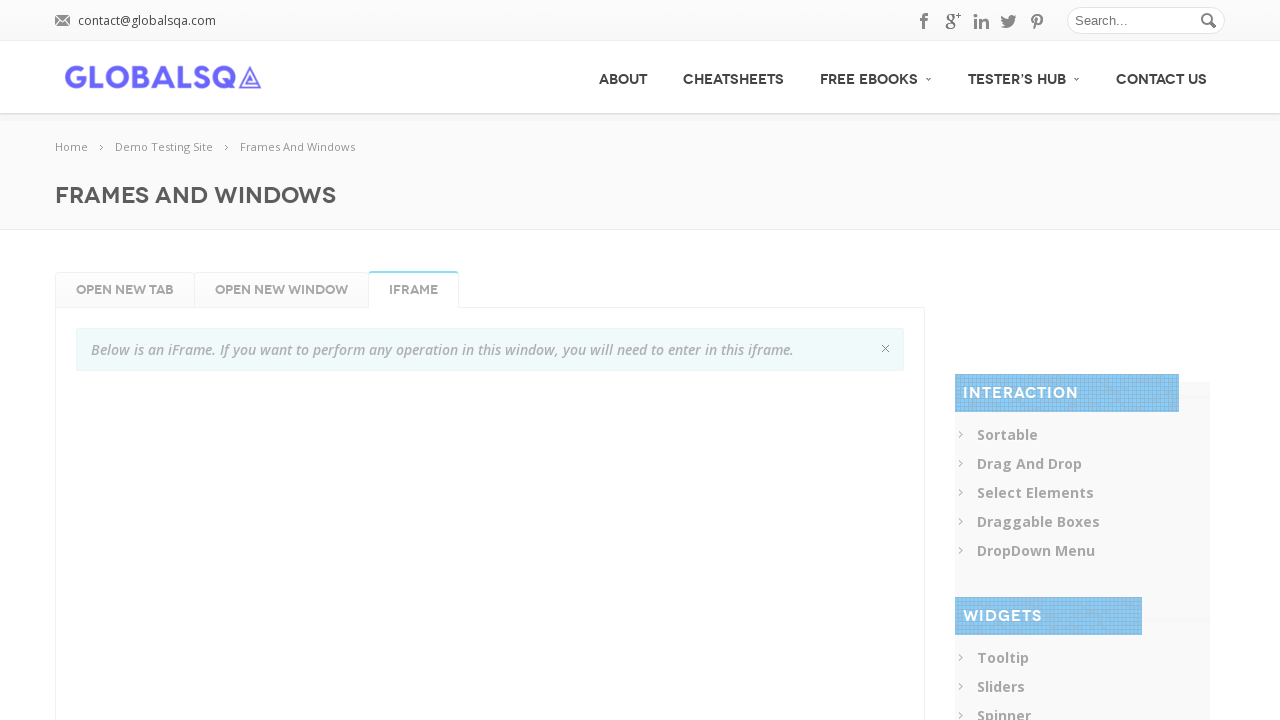

iFrame element loaded successfully
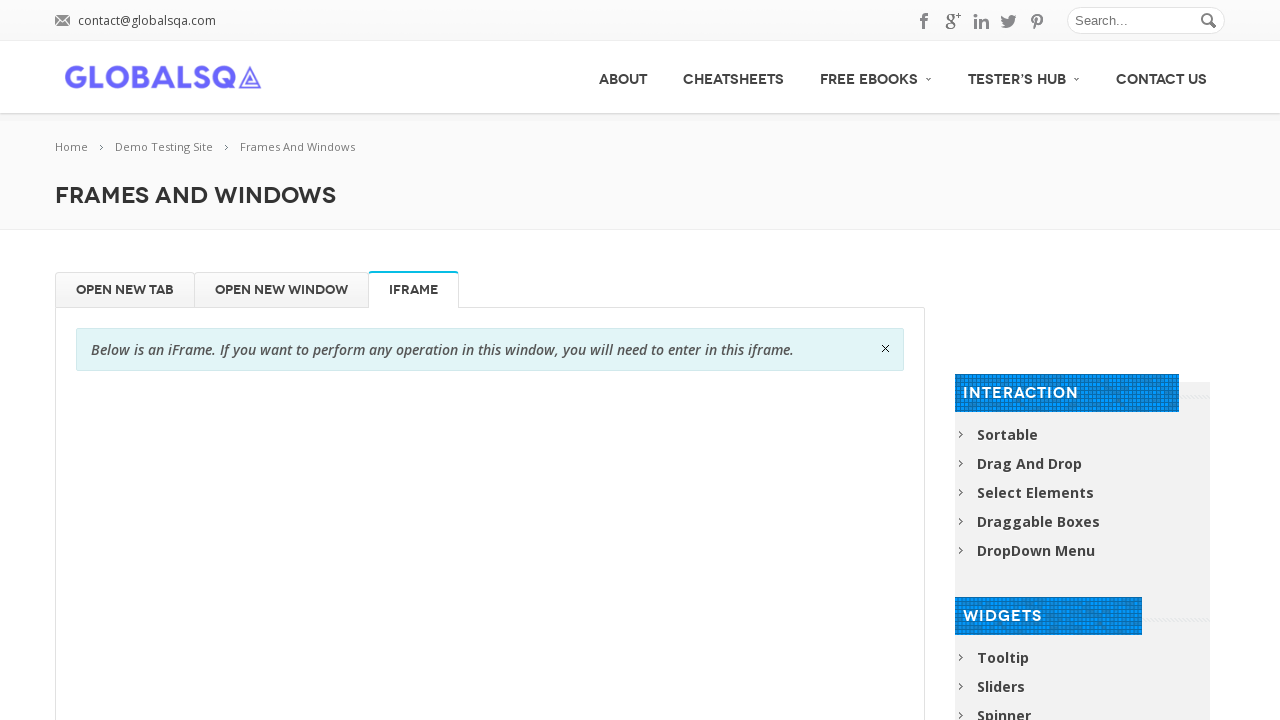

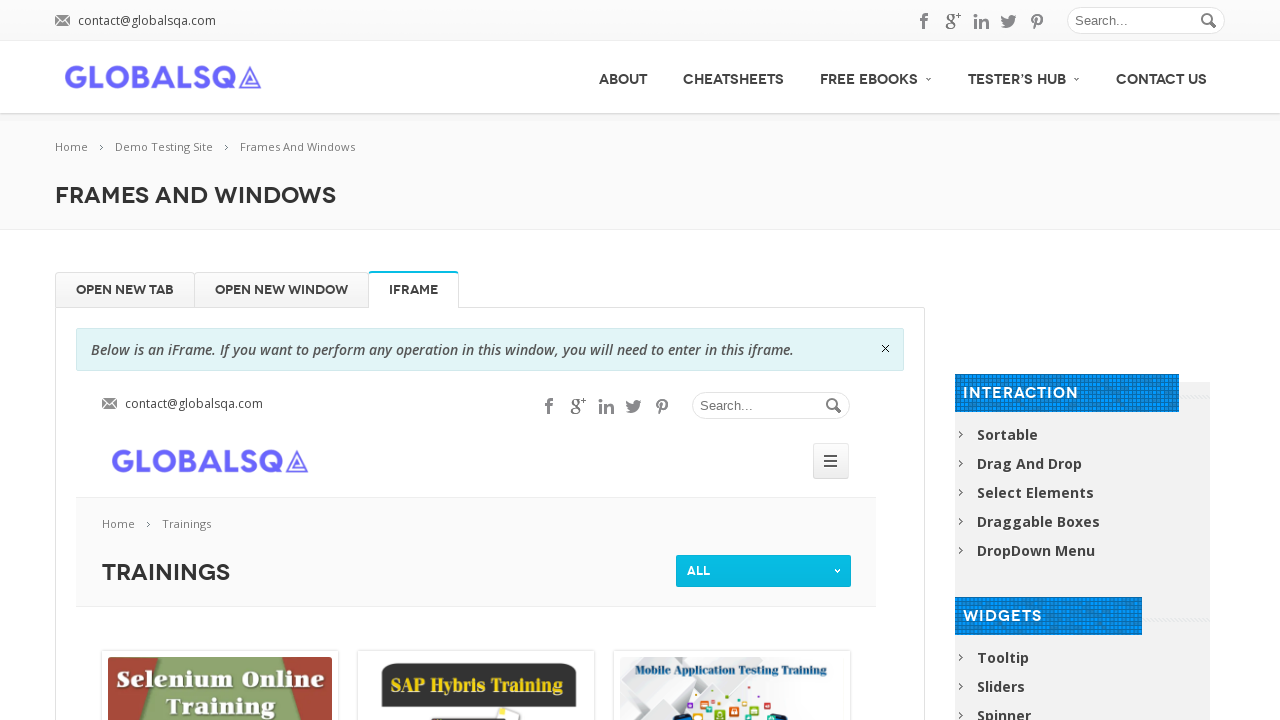